Navigates to Form Authentication page and verifies the h2 heading displays "Login Page"

Starting URL: https://the-internet.herokuapp.com/

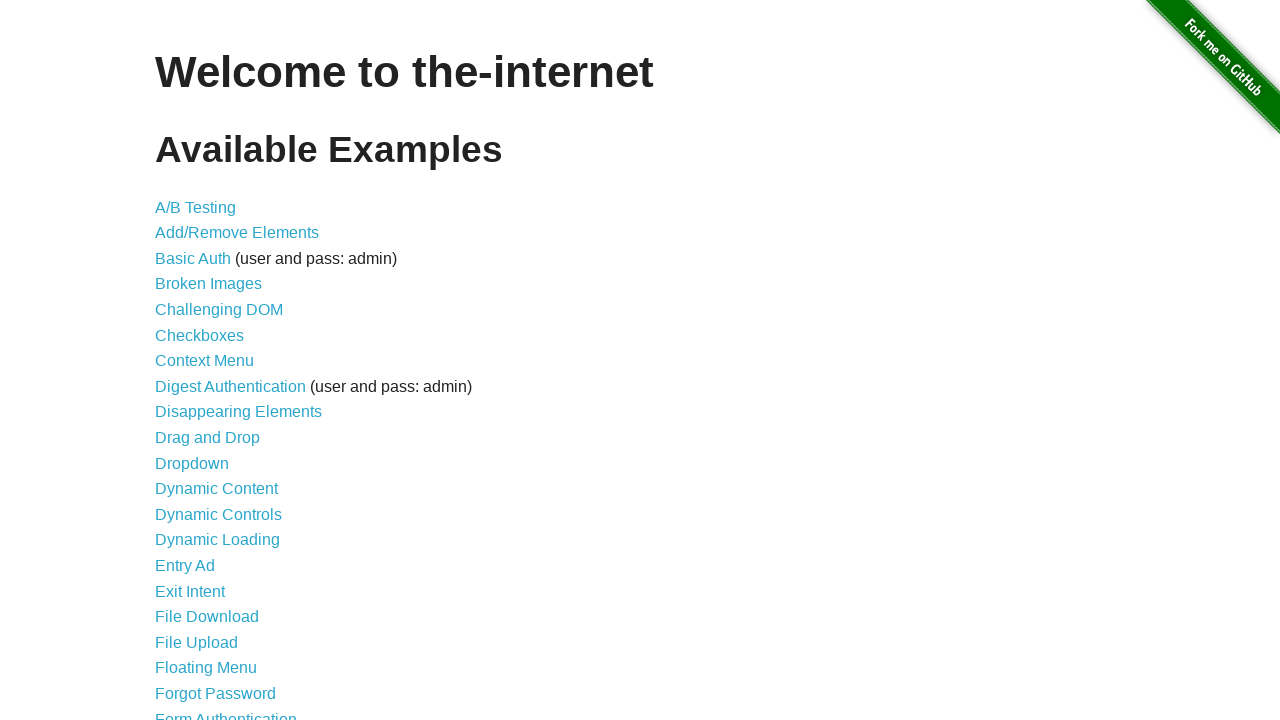

Clicked on Form Authentication link at (226, 712) on xpath=//a[text()='Form Authentication']
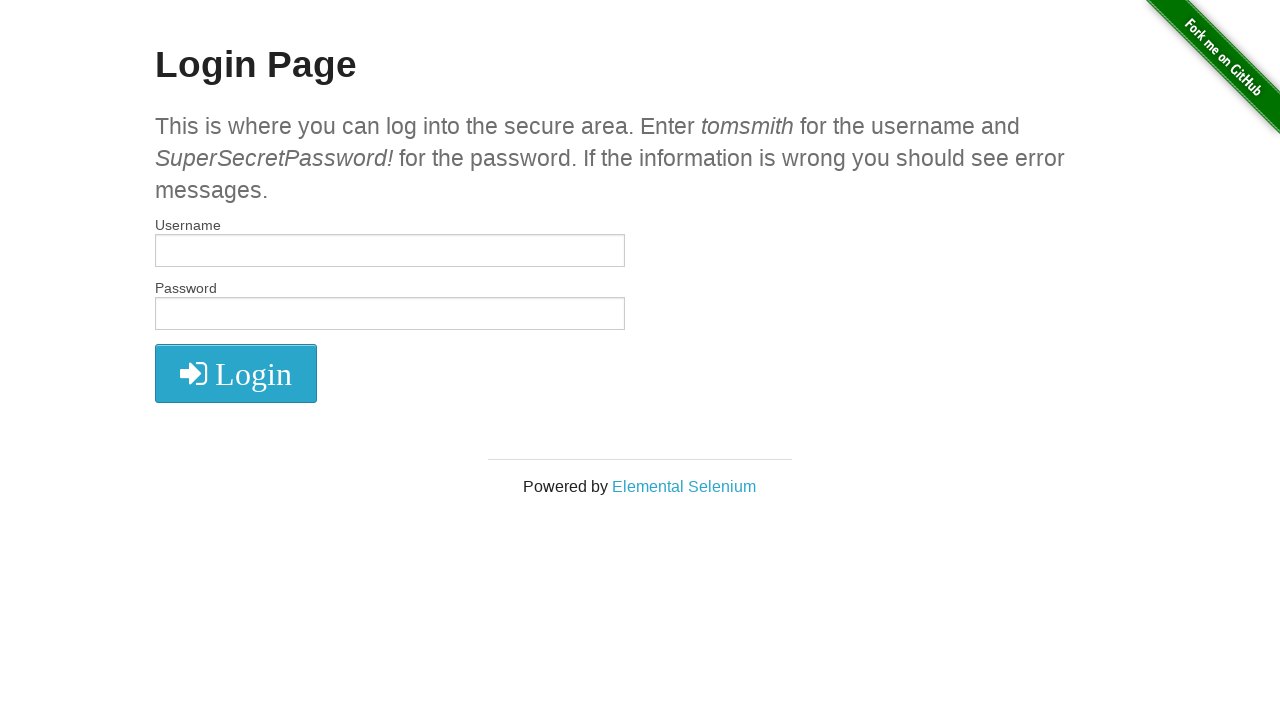

H2 heading element loaded
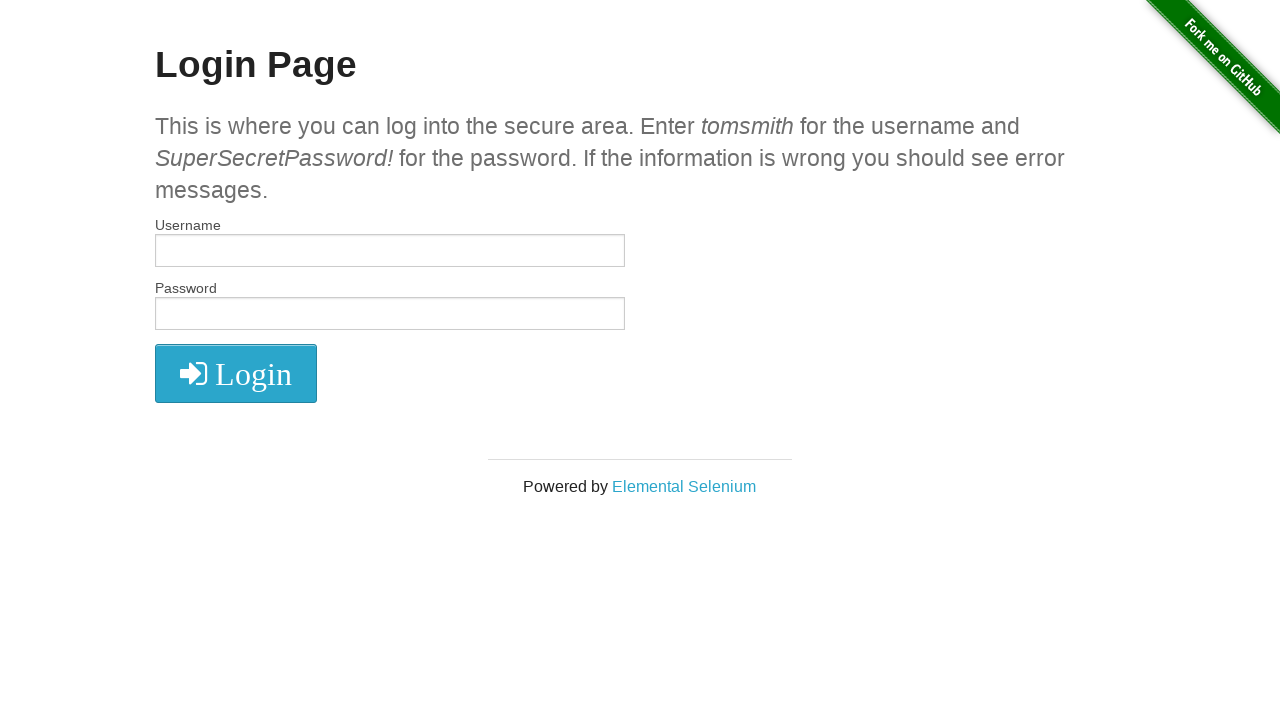

Verified h2 heading displays 'Login Page'
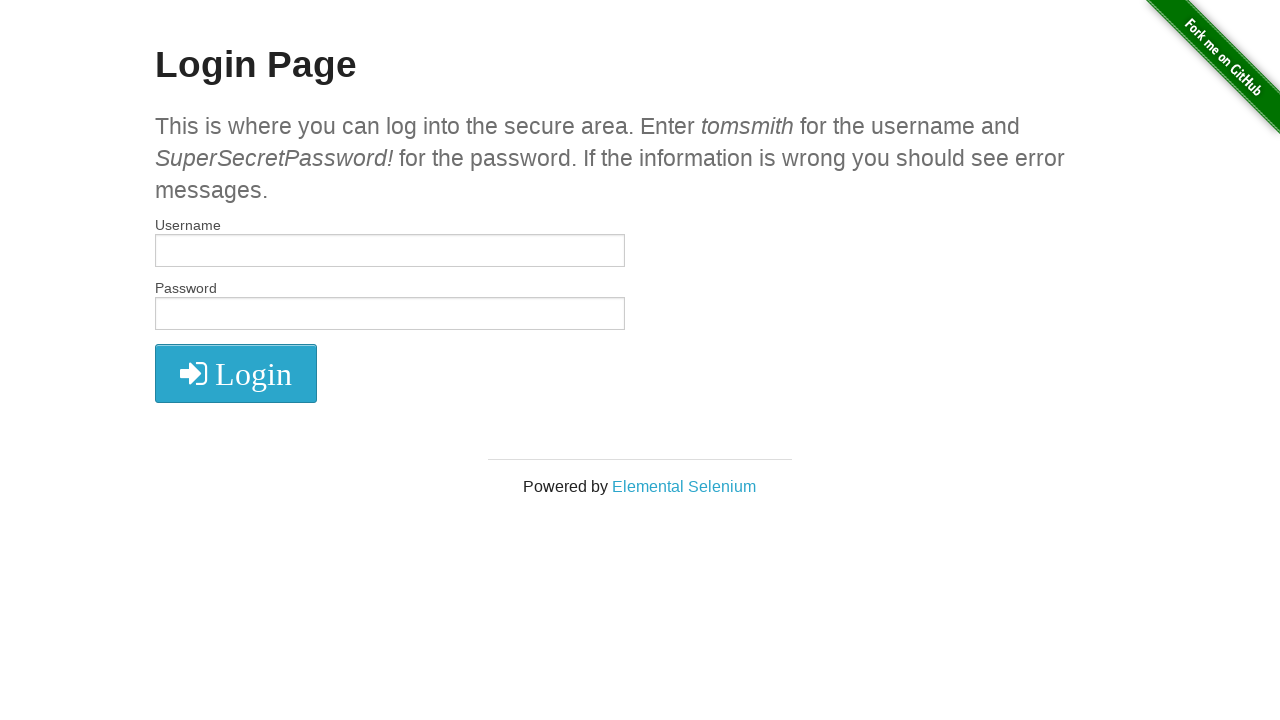

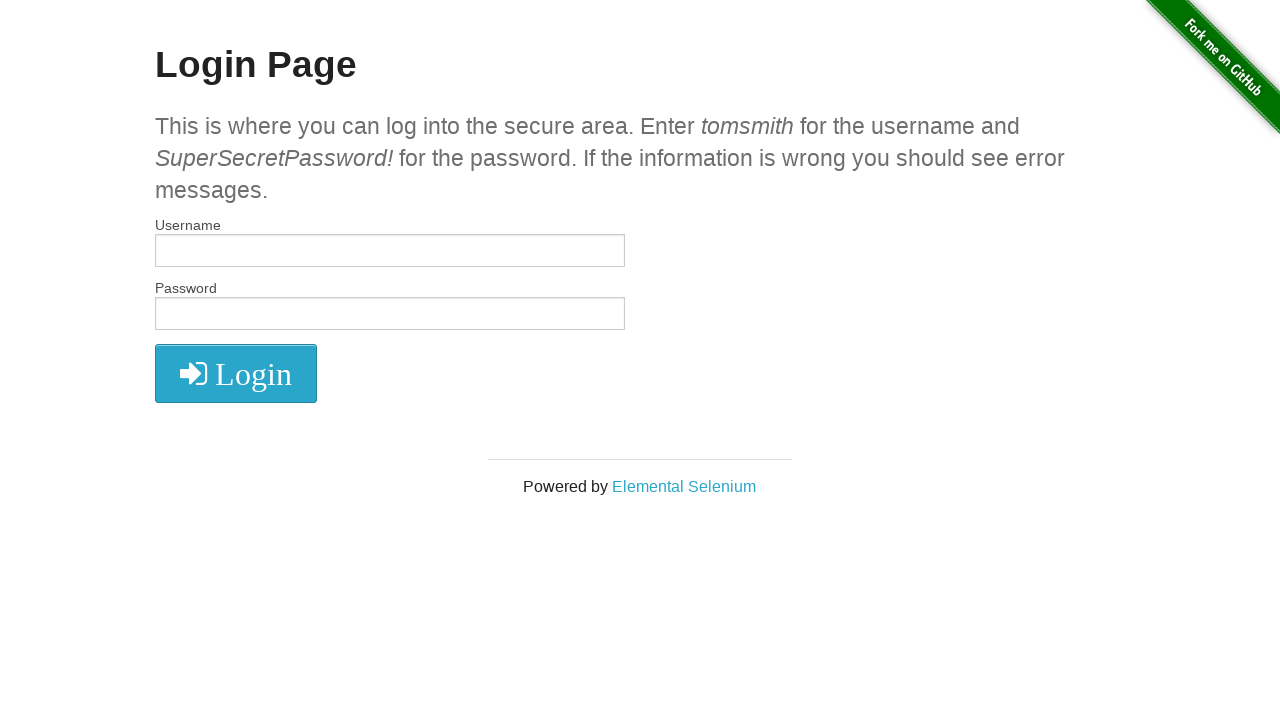